Navigates to a demo application page that demonstrates multiple tabs functionality

Starting URL: https://demoapps.qspiders.com/ui/browser/multipleTabs?sublist=3

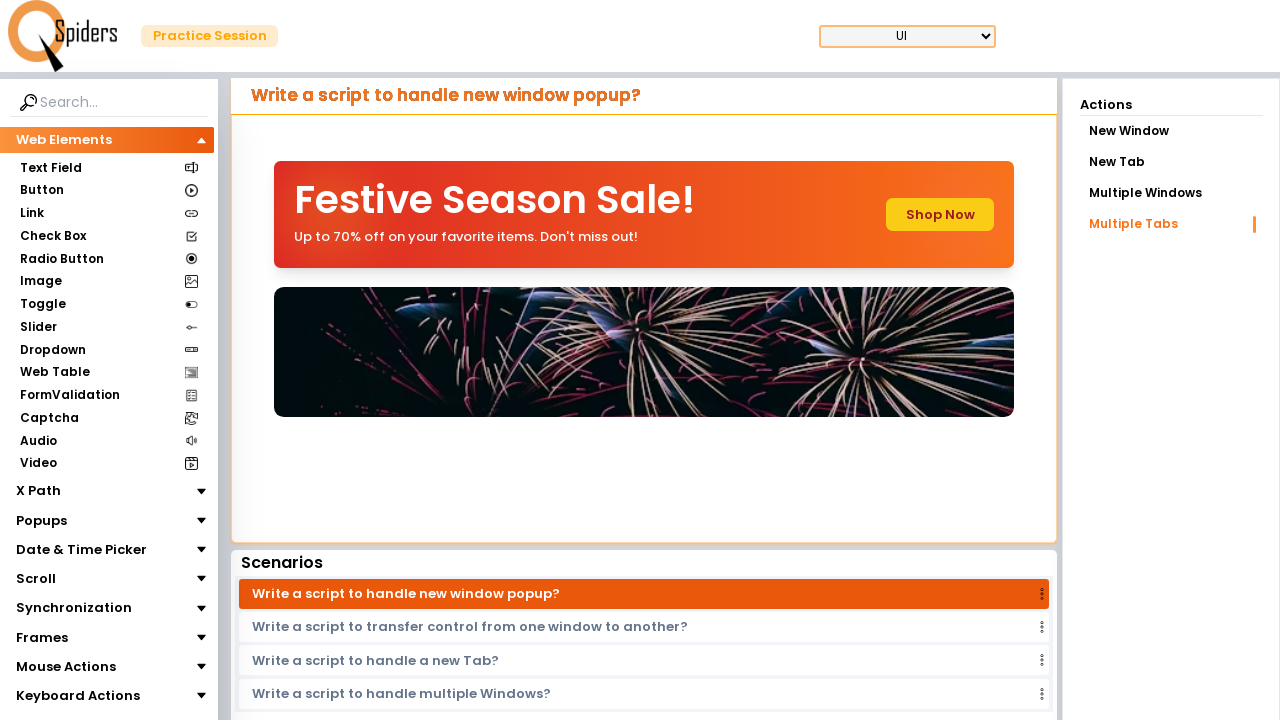

Navigated to demo application page with multiple tabs functionality
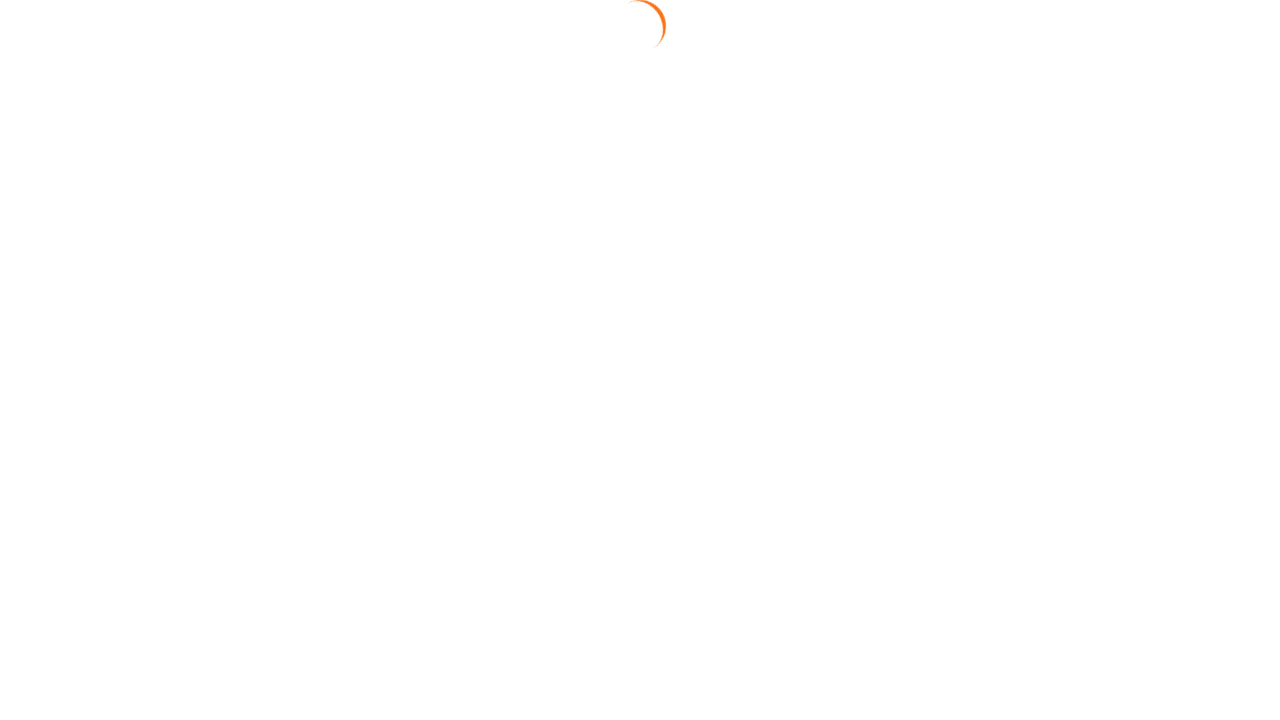

Page loaded completely and network idle
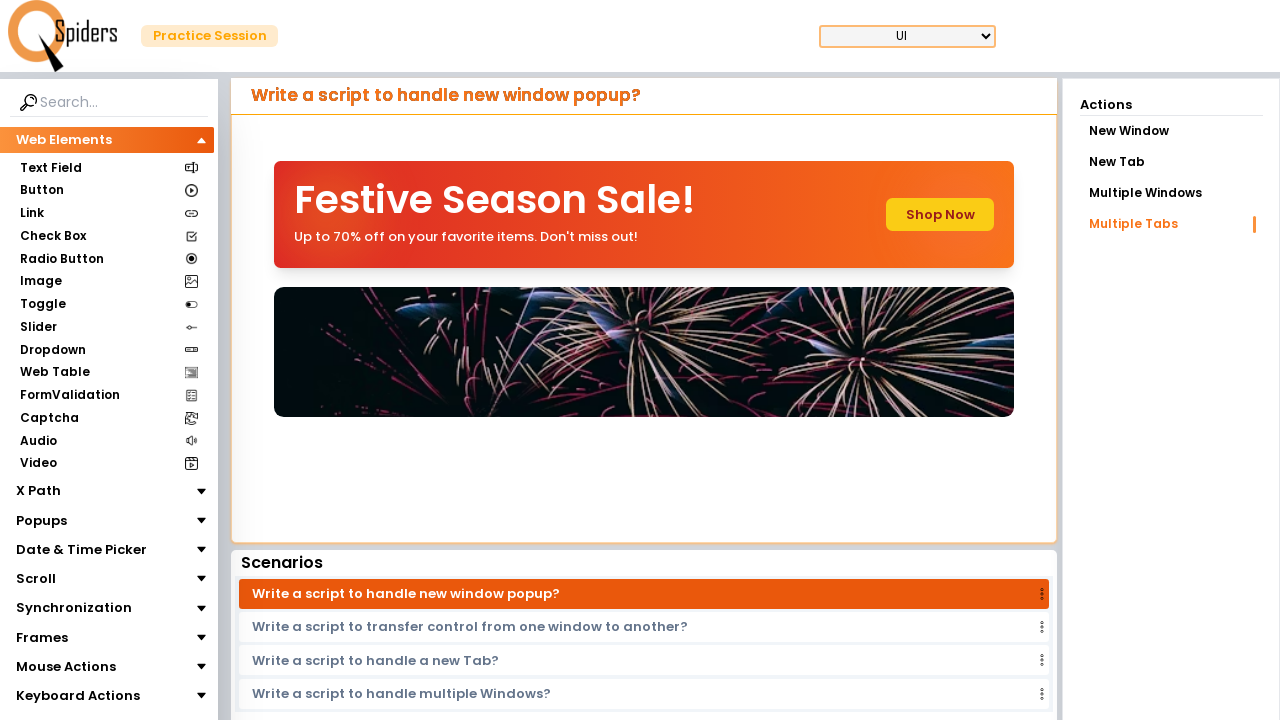

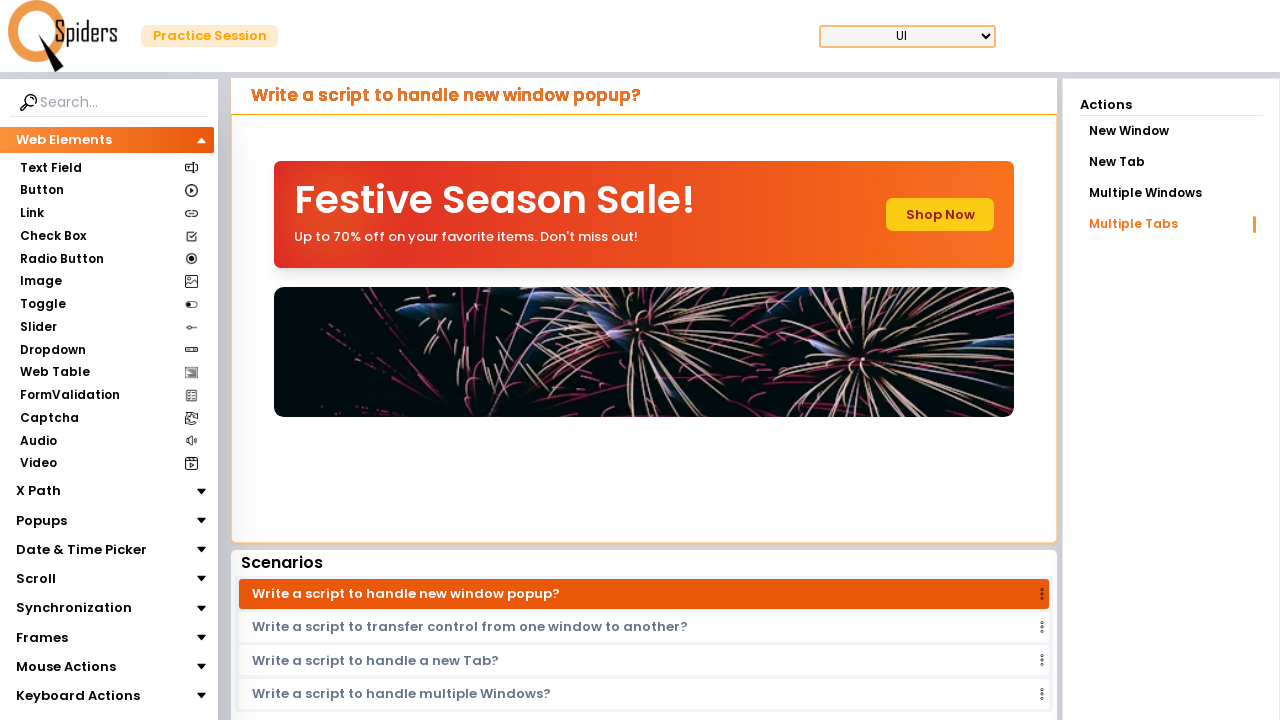